Tests dropdown selection by iterating through options to find and select Ukraine

Starting URL: https://www.globalsqa.com/demo-site/select-dropdown-menu/

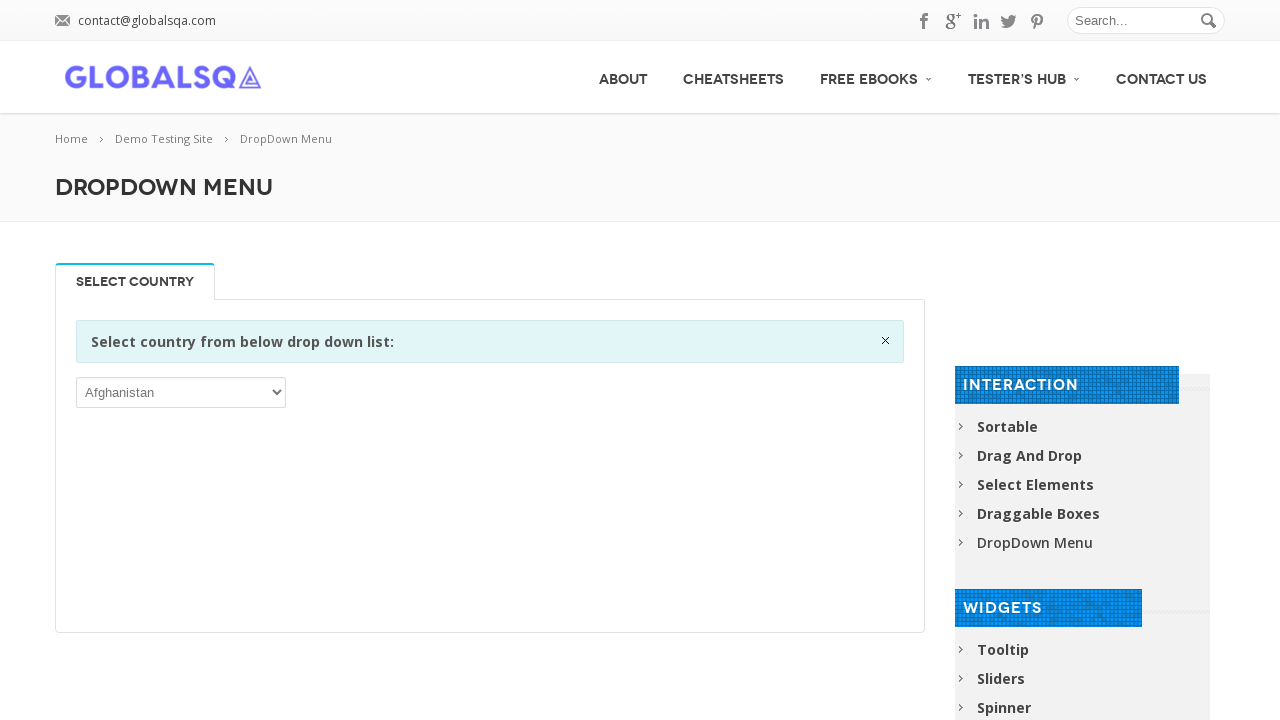

Selected Ukraine from dropdown menu on select
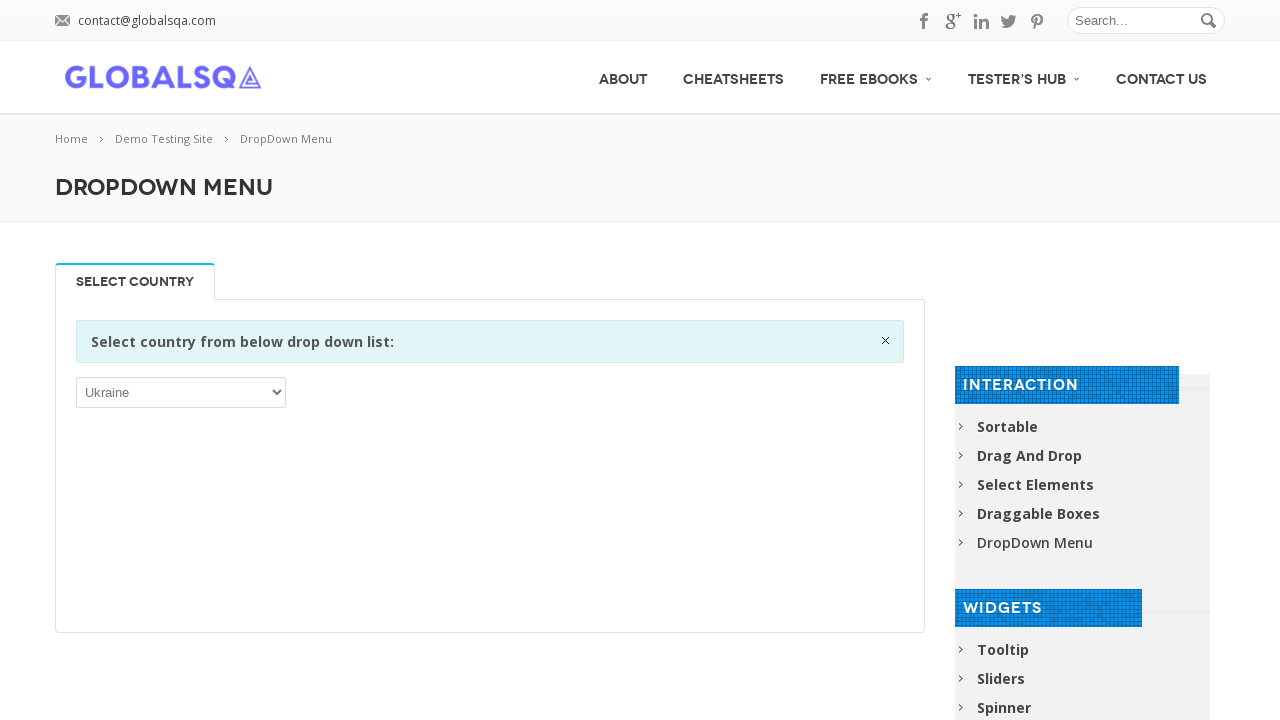

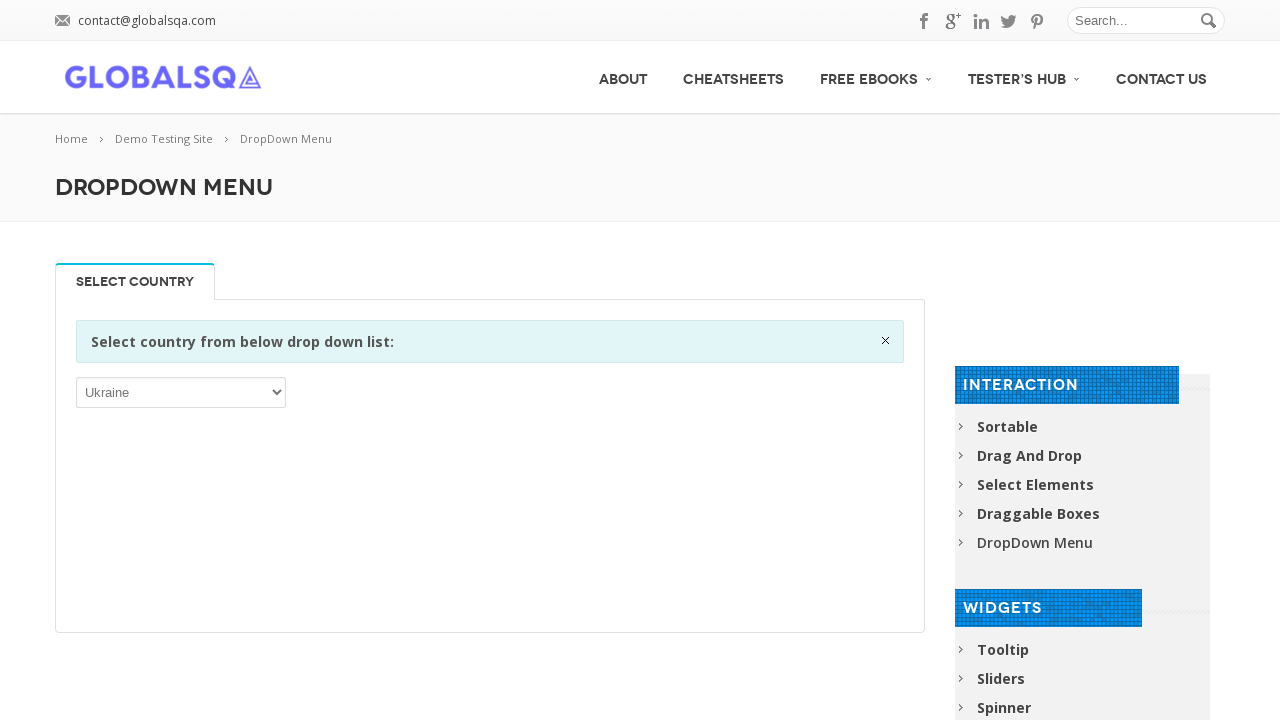